Tests basic browser window and navigation controls by setting fullscreen mode and refreshing the page on a demo registration site

Starting URL: https://demo.automationtesting.in/Register.html

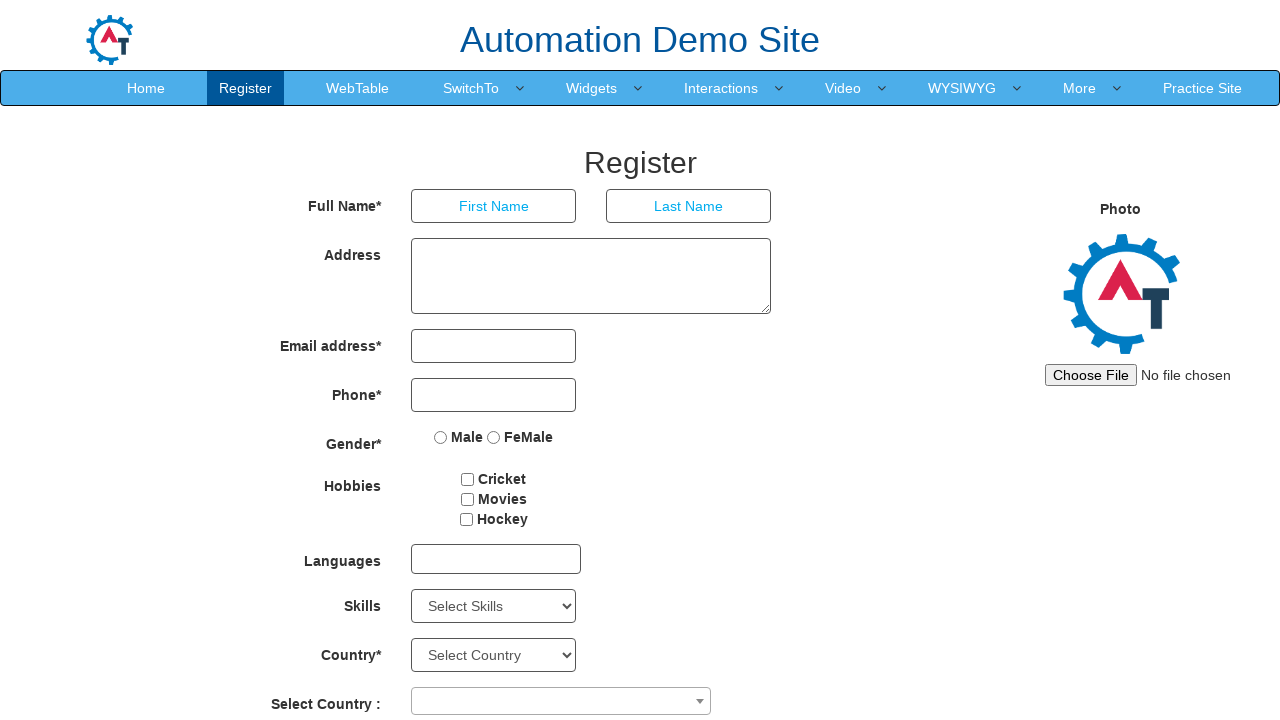

Set browser viewport to fullscreen mode (1920x1080)
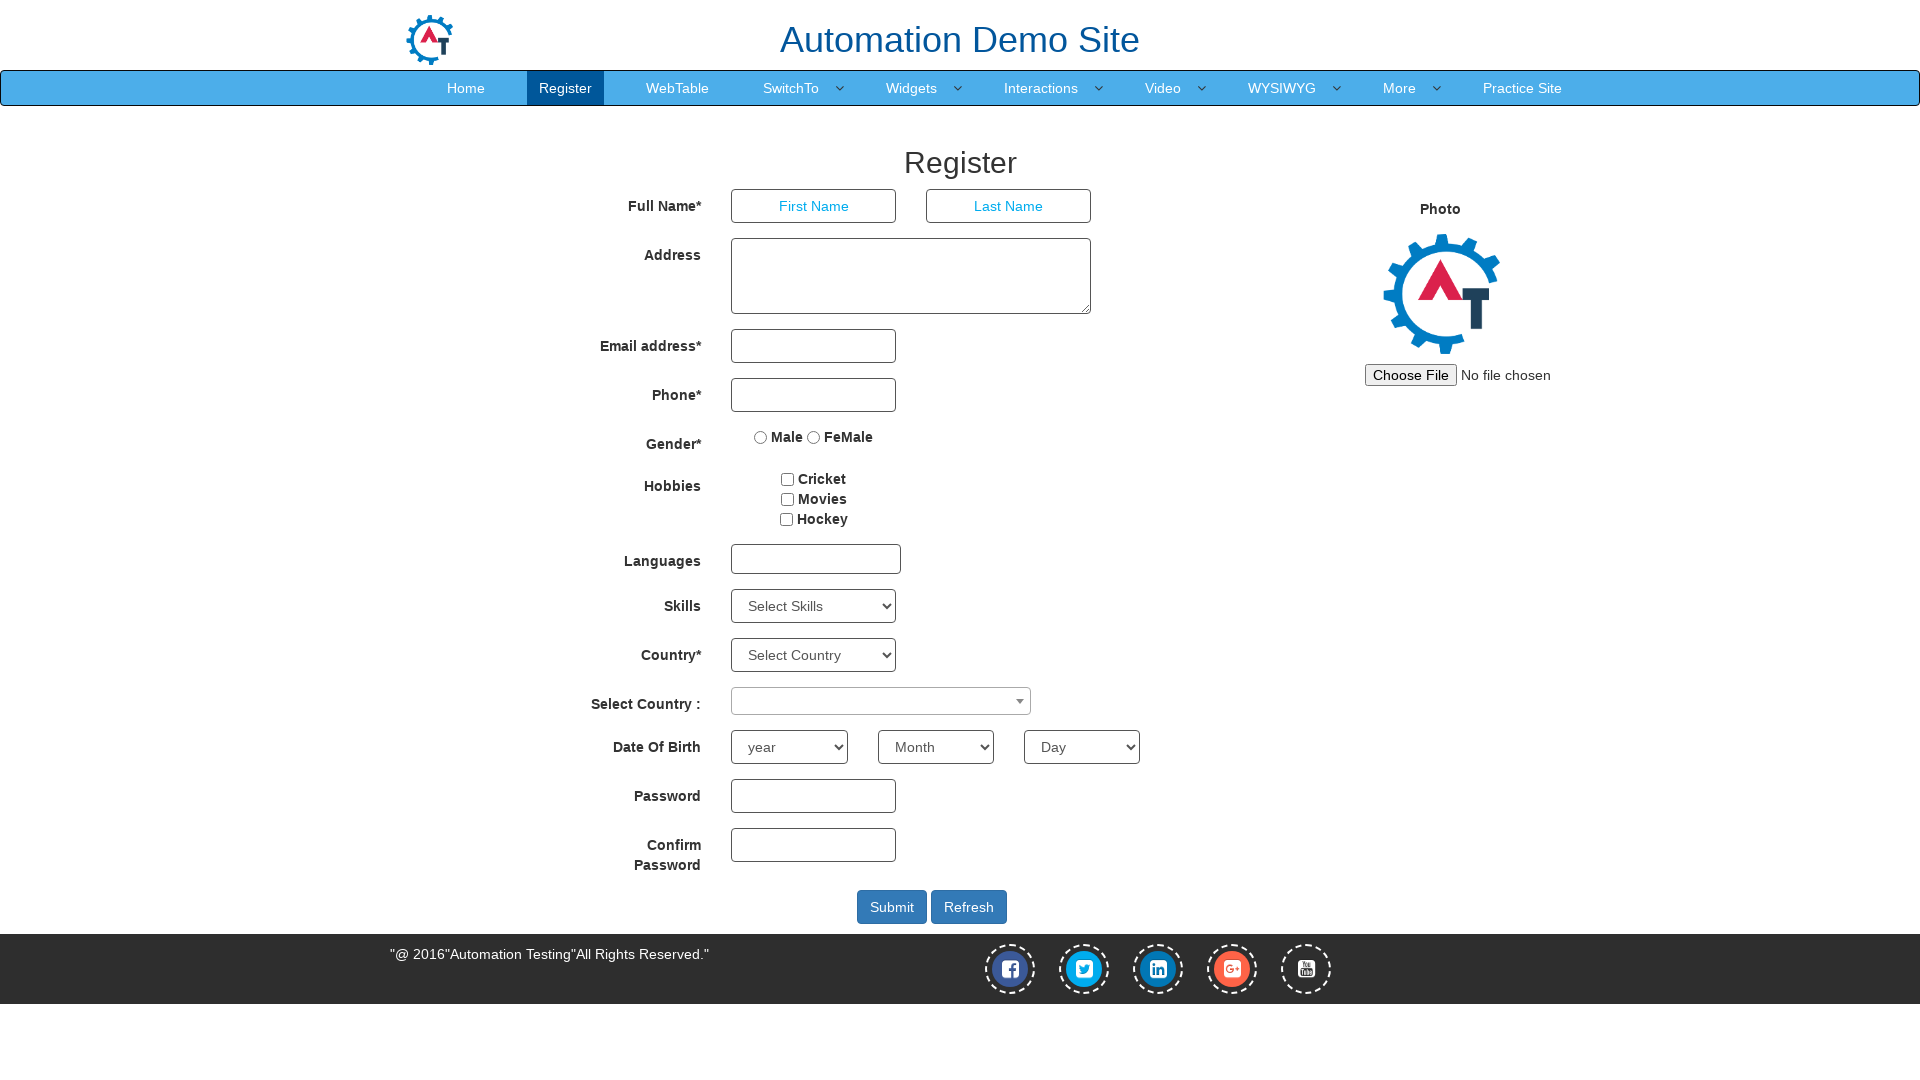

Refreshed the registration page
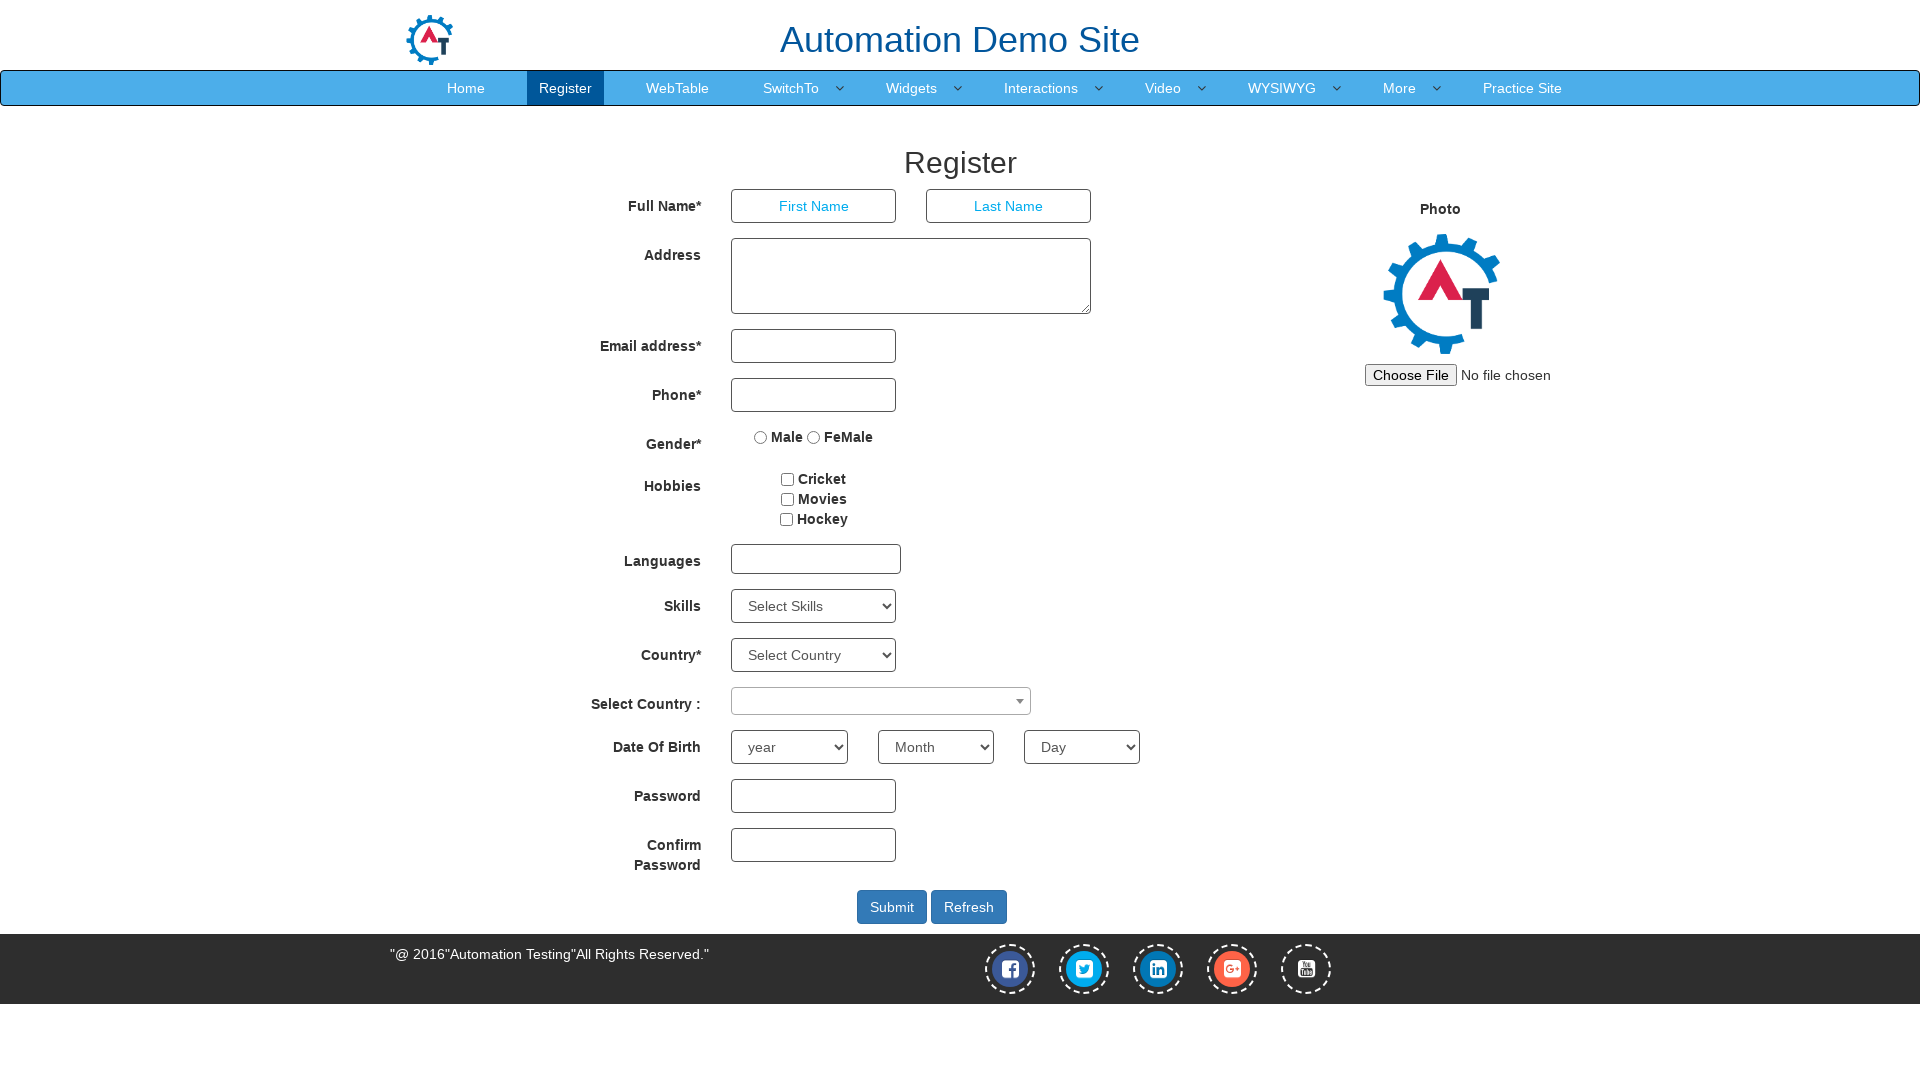

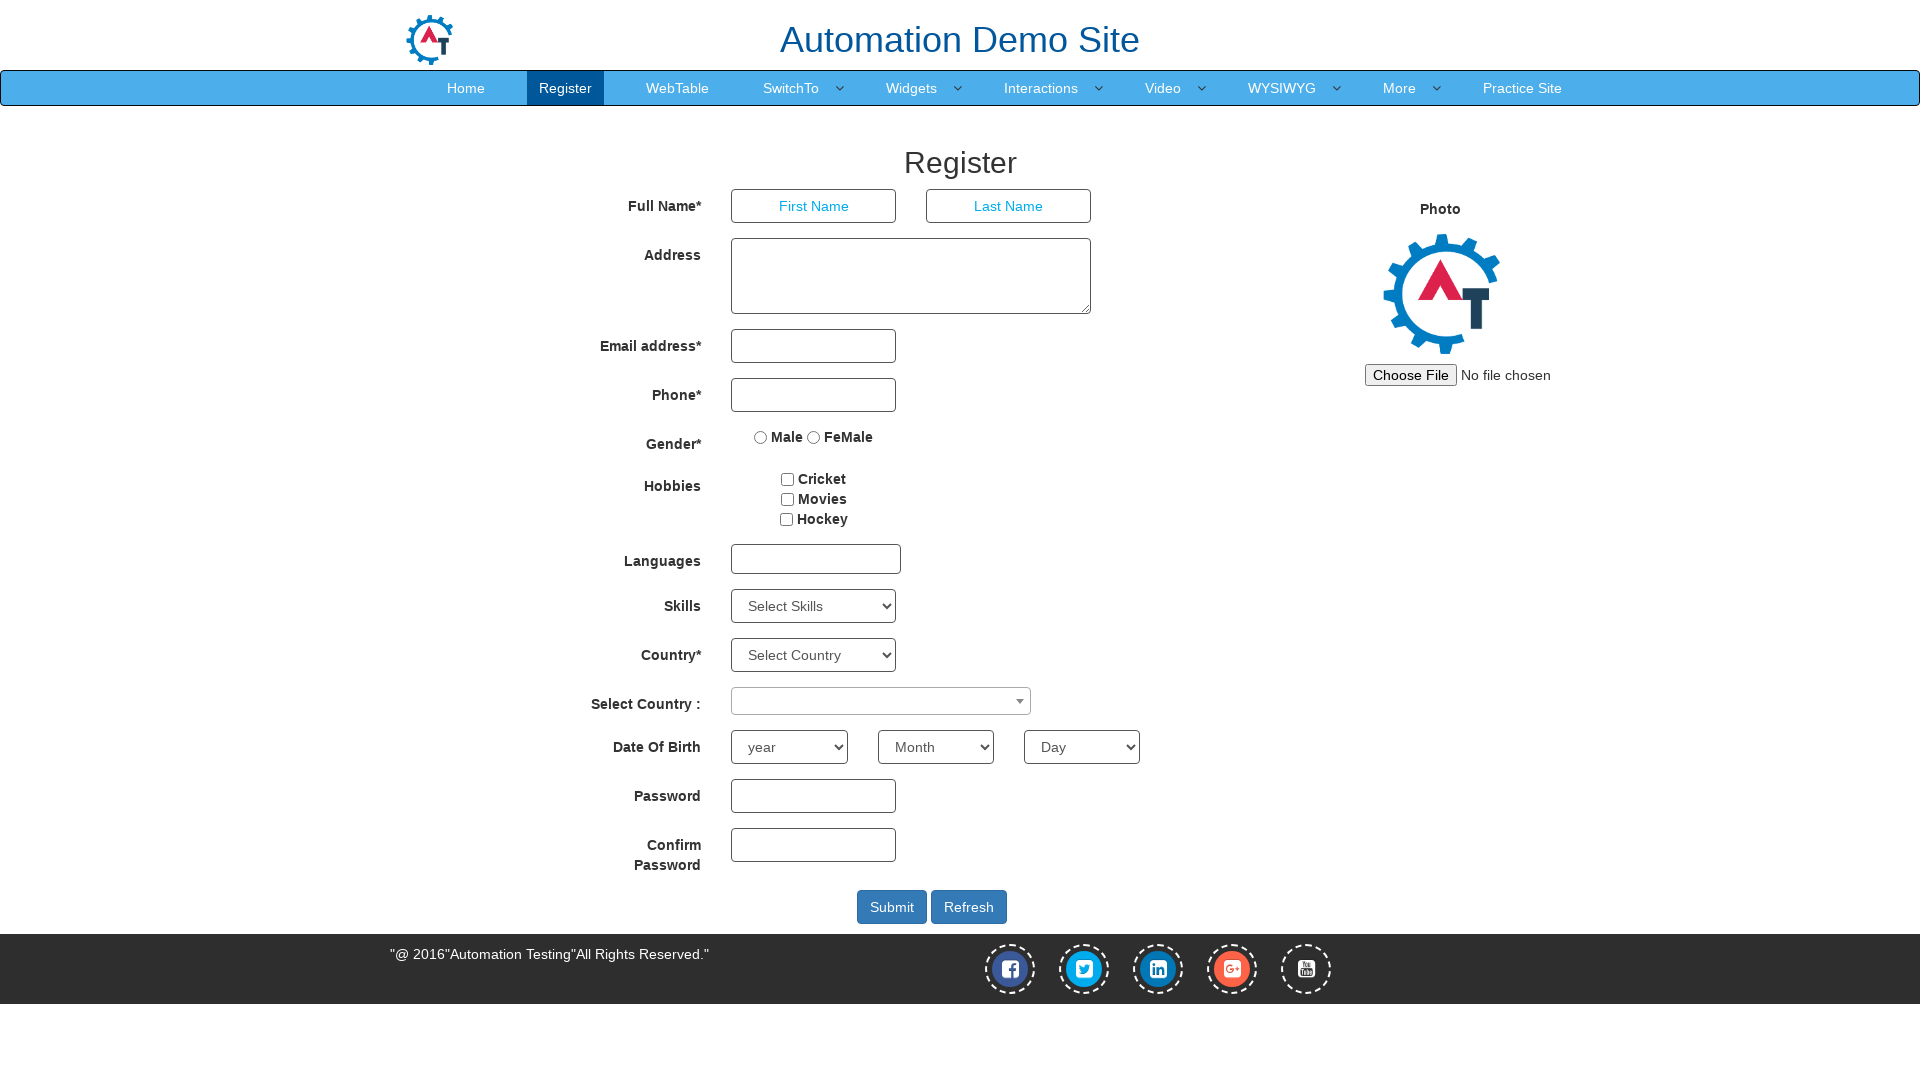